Solves a math problem on a form by calculating a value, filling the answer, checking a checkbox, selecting a radio button, and submitting the form

Starting URL: http://suninjuly.github.io/math.html

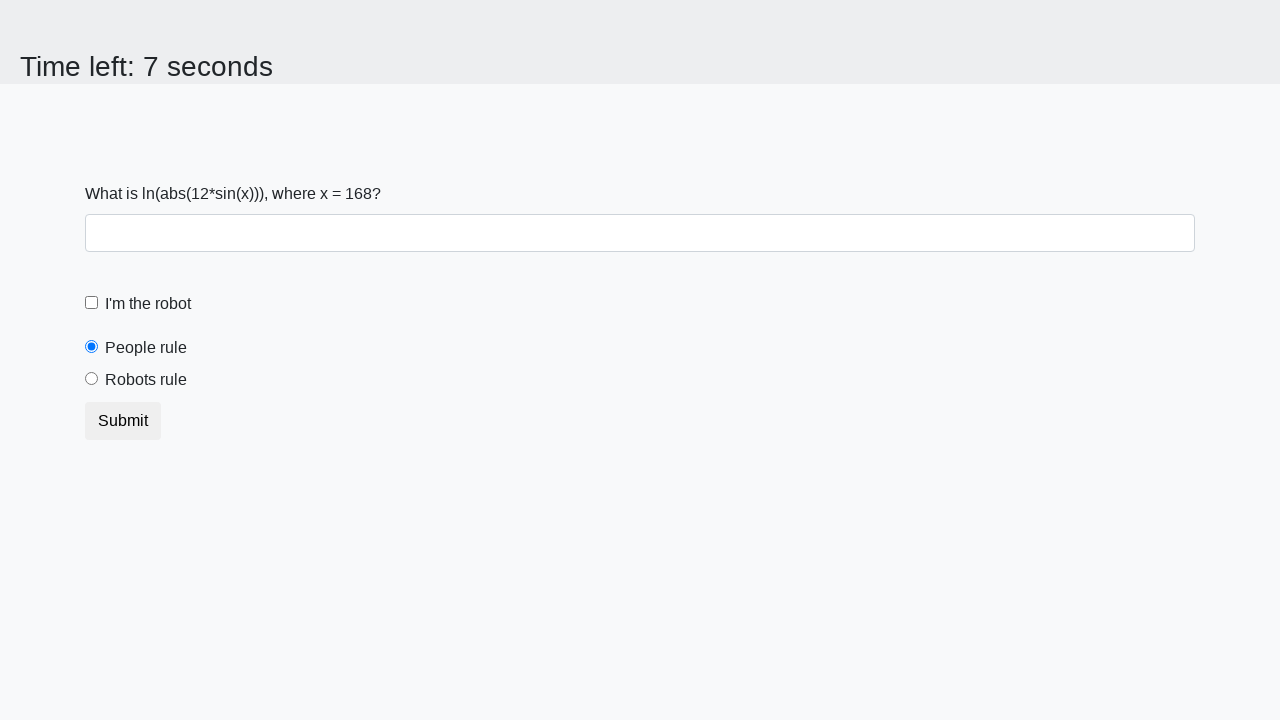

Located input value element
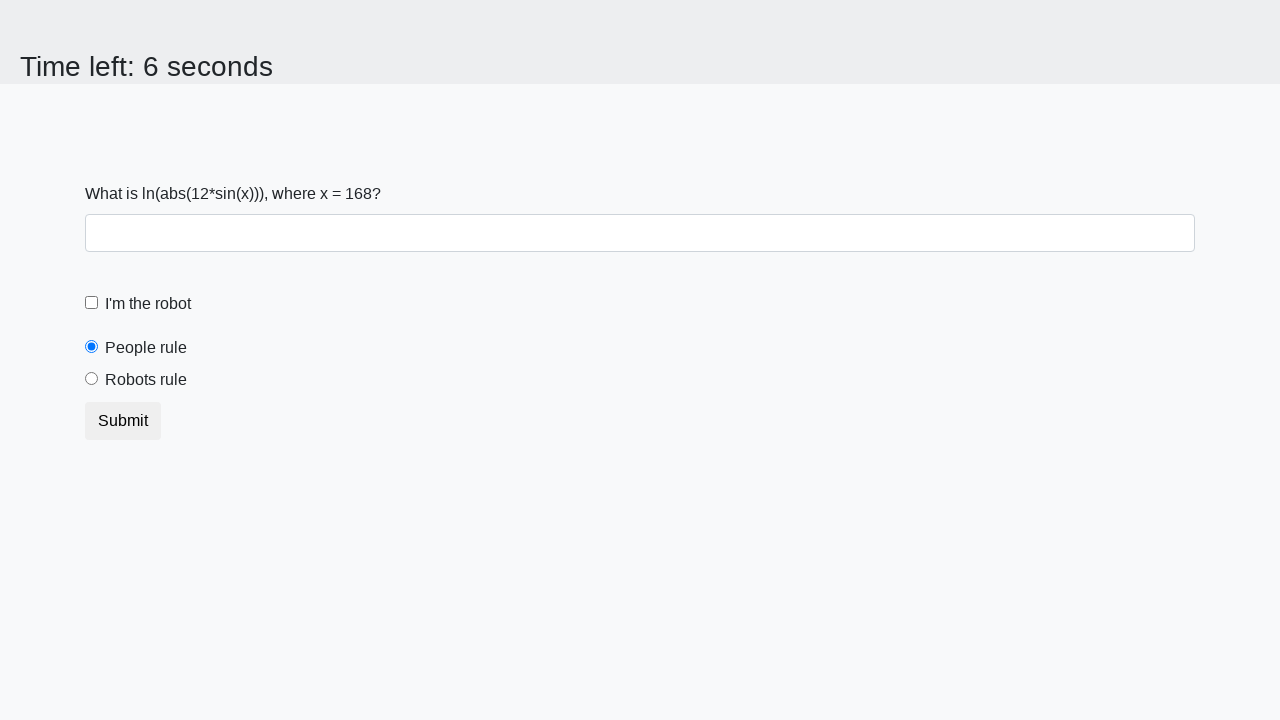

Extracted input value: 168
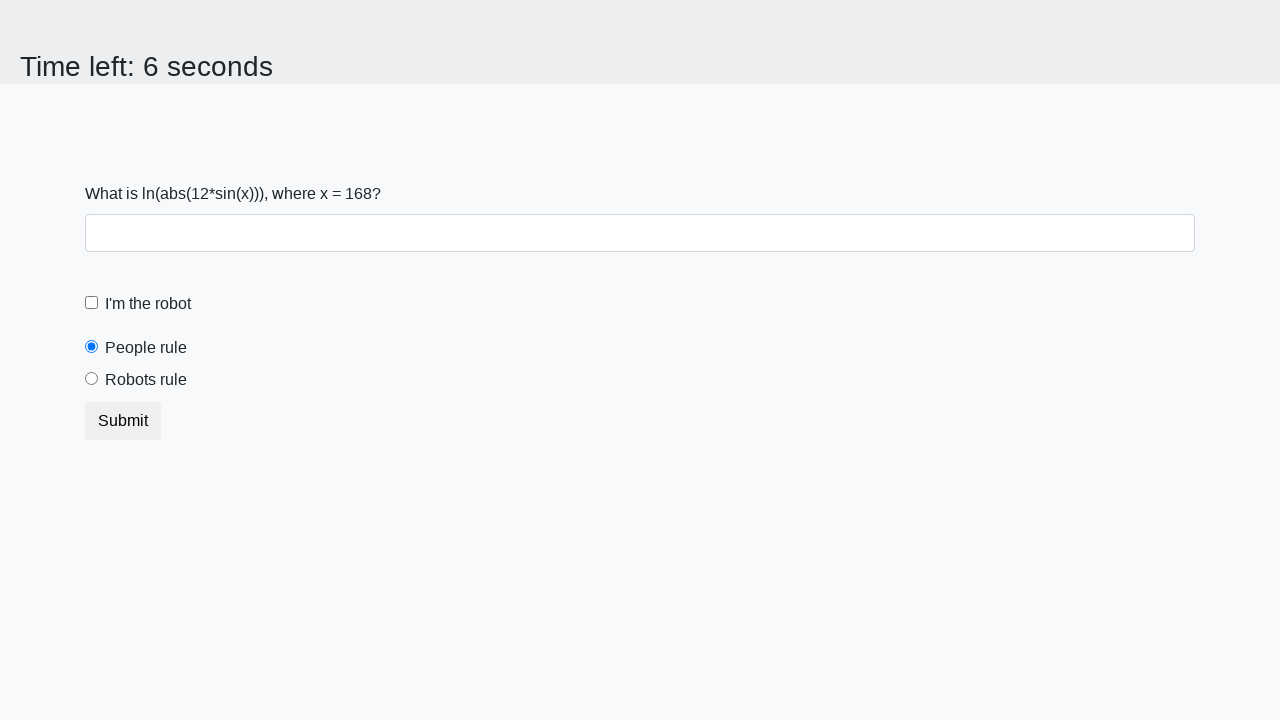

Calculated answer using formula: log(abs(12*sin(168))) = 2.482075935869152
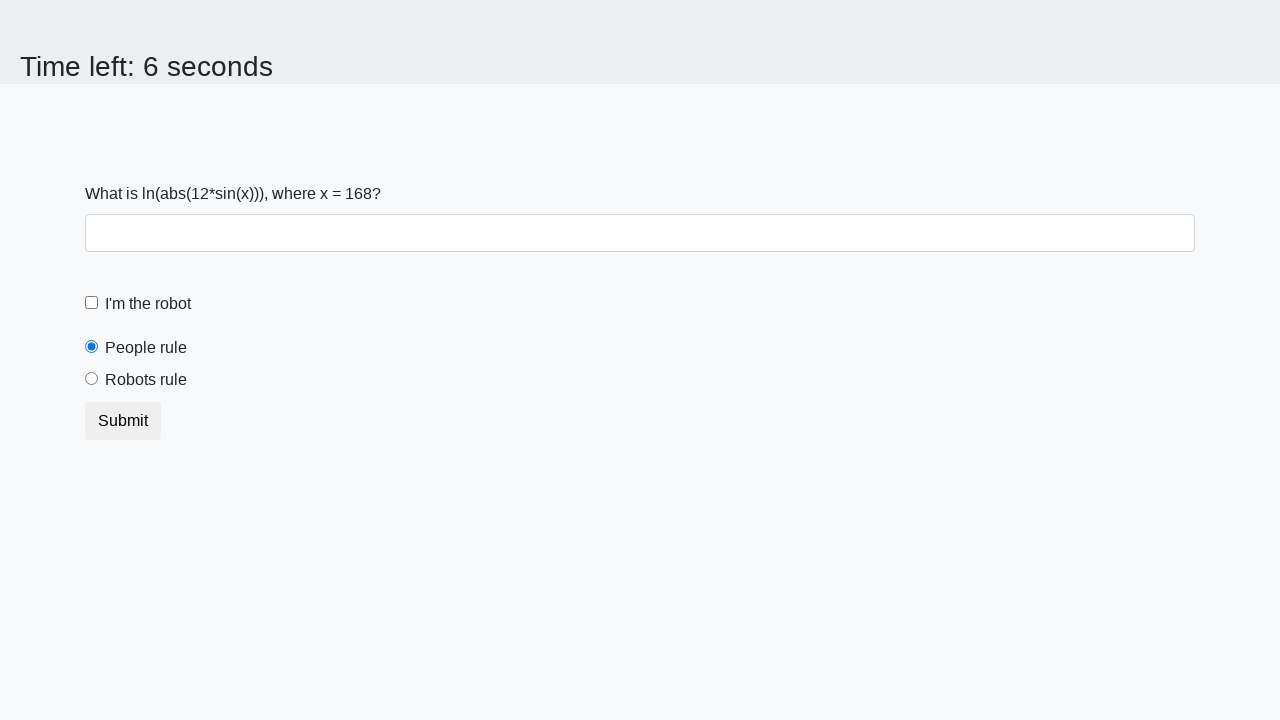

Filled answer field with calculated value: 2.482075935869152 on #answer
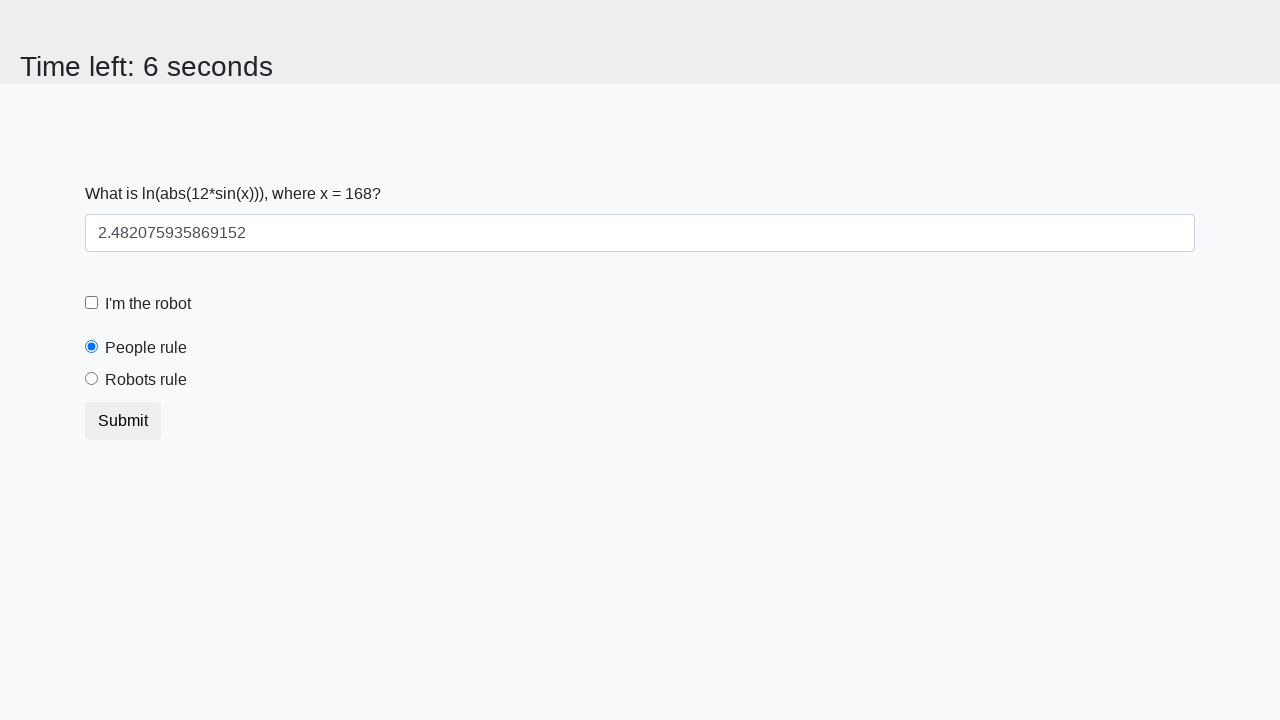

Checked the robot checkbox at (92, 303) on #robotCheckbox
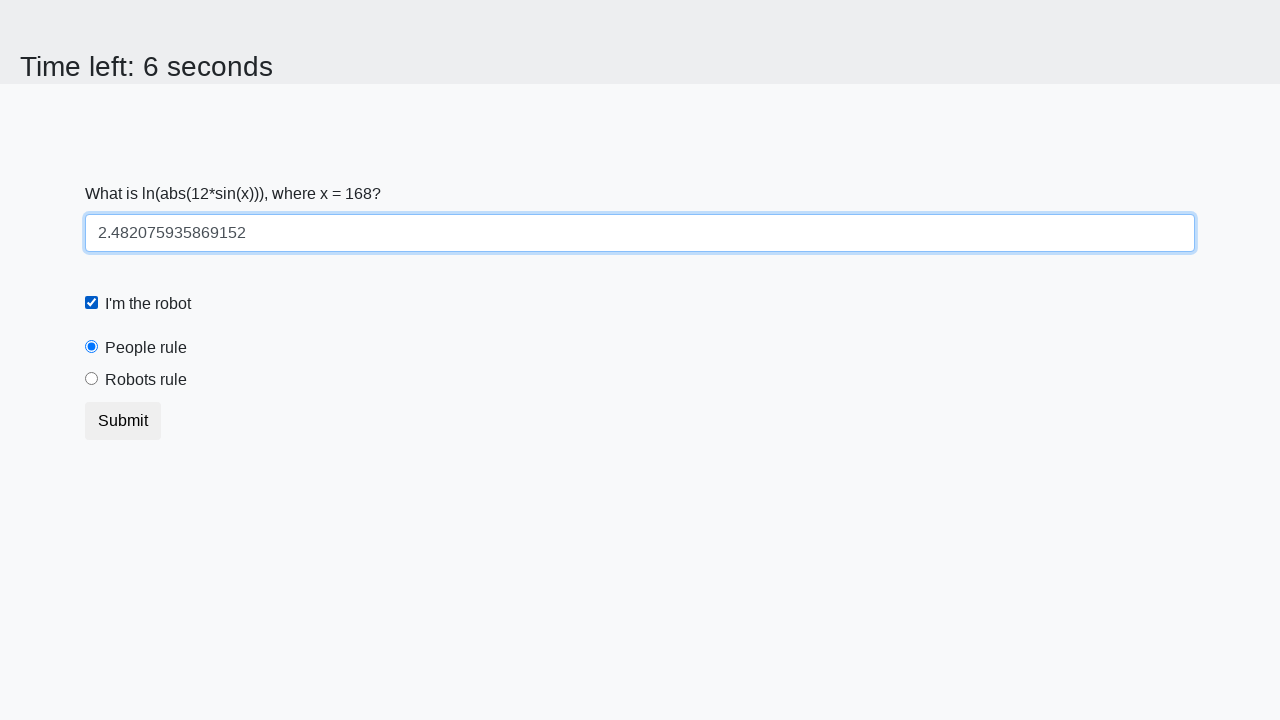

Selected the robots rule radio button at (92, 379) on #robotsRule
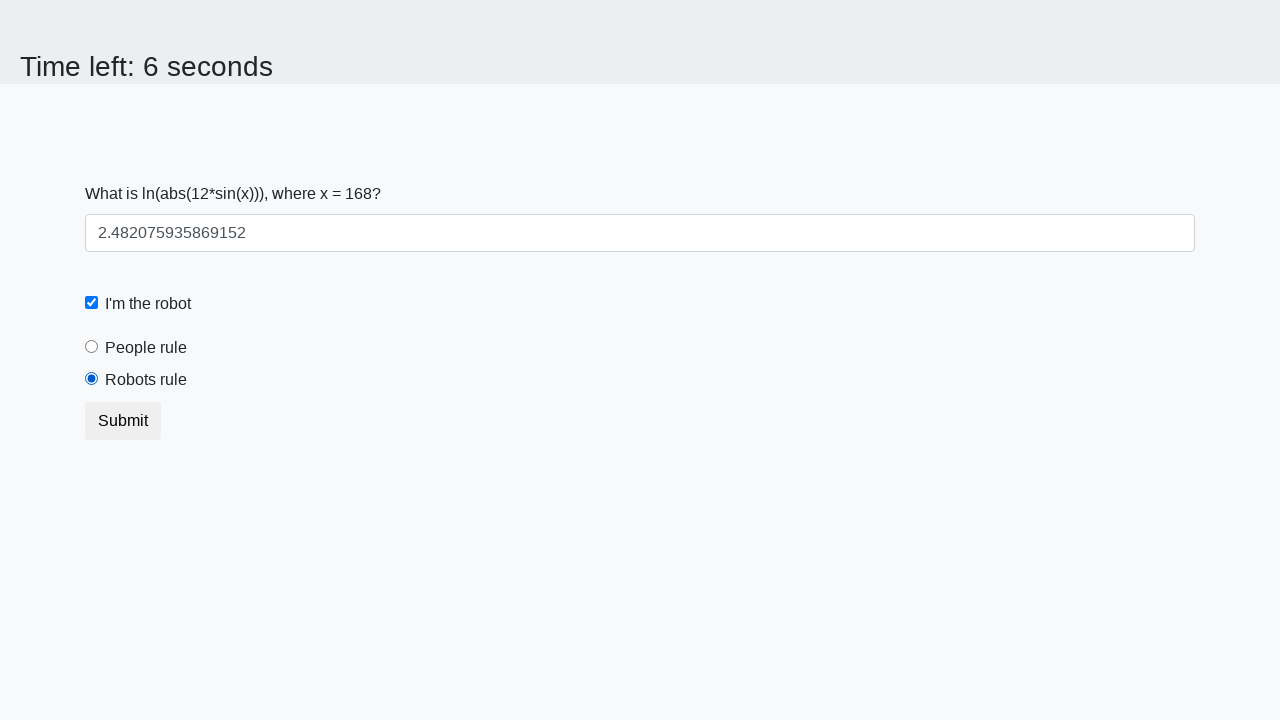

Submitted the form at (123, 421) on button
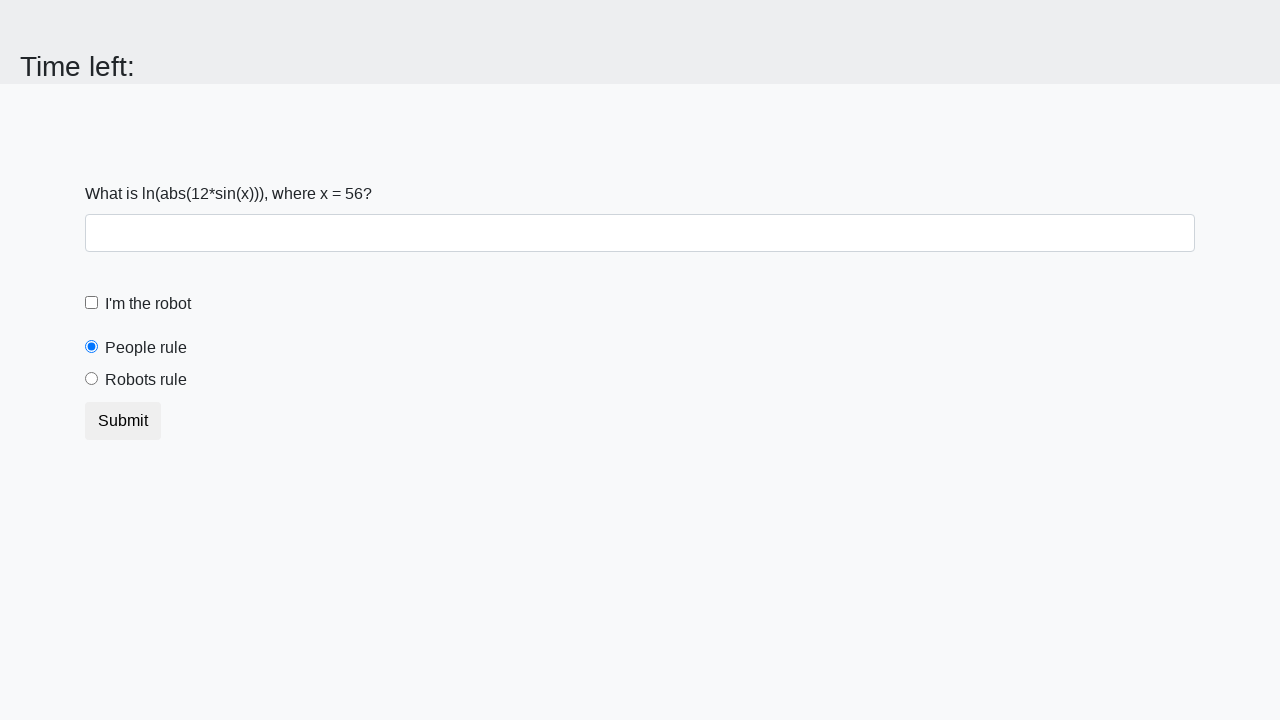

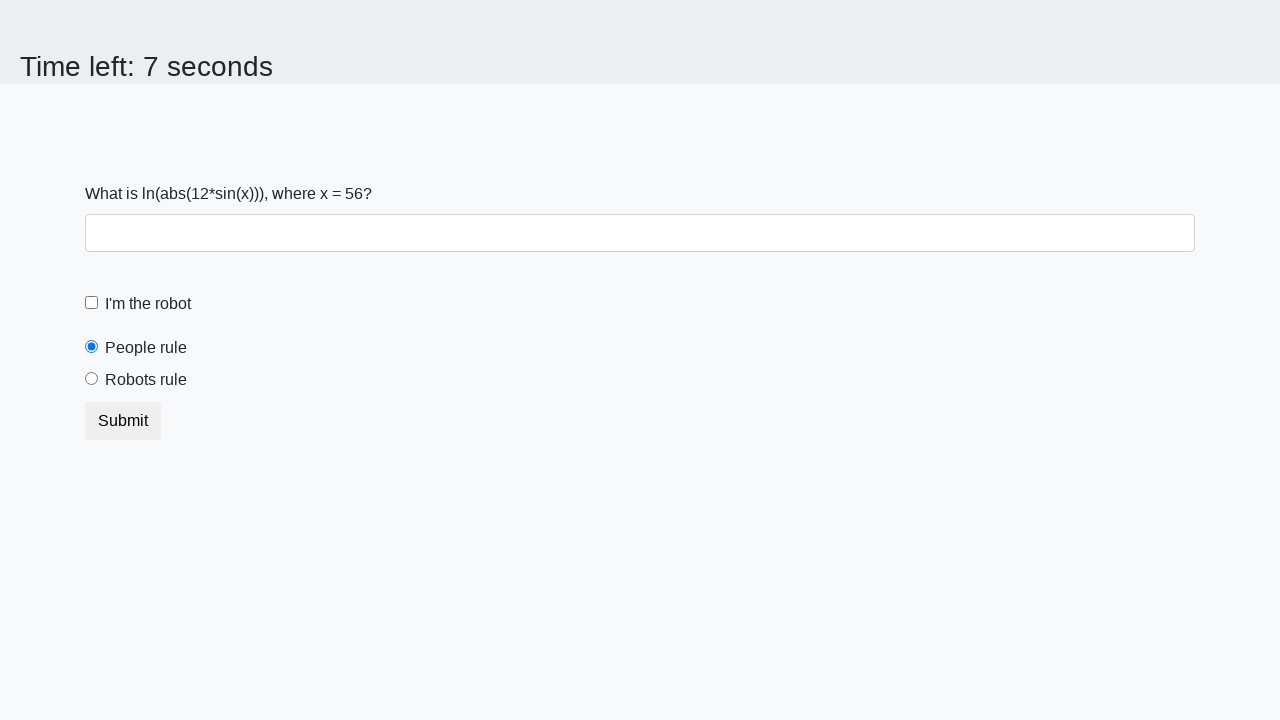